Tests dropdown selection by selecting an option using its value attribute

Starting URL: https://www.tutorialspoint.com/selenium/practice/selenium_automation_practice.php

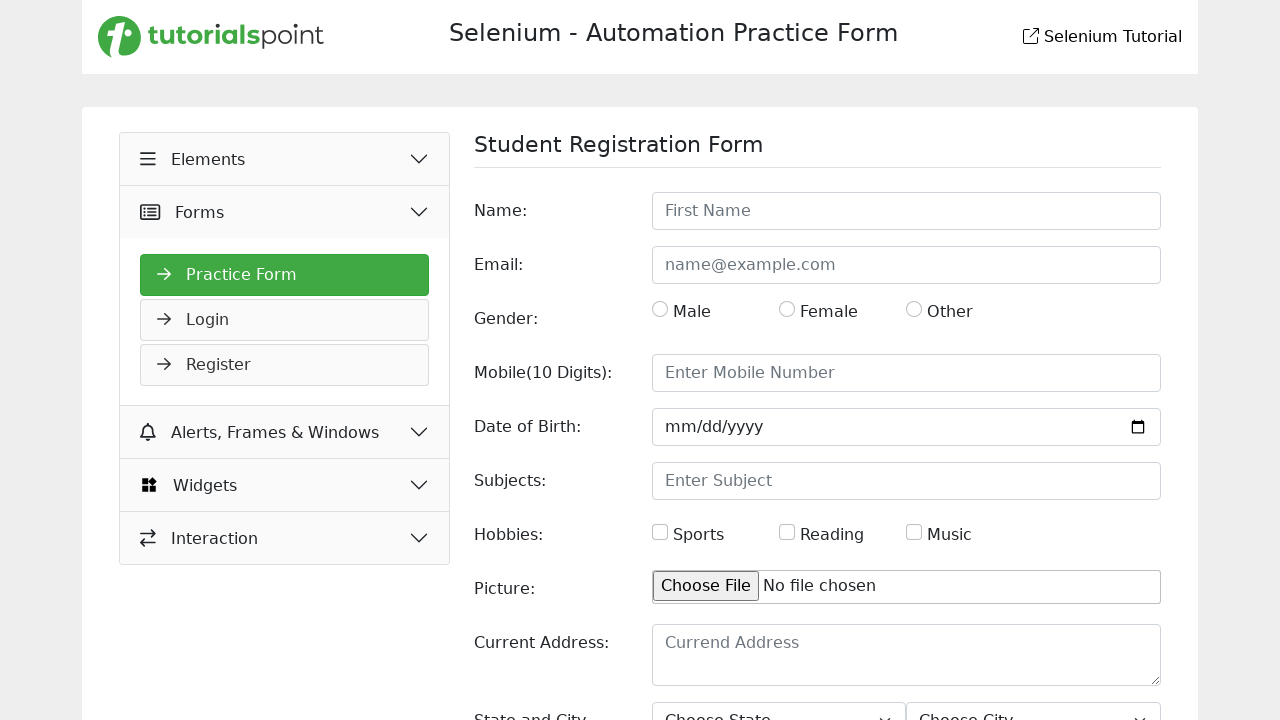

Selected 'Uttar Pradesh' from state dropdown by value attribute on #state
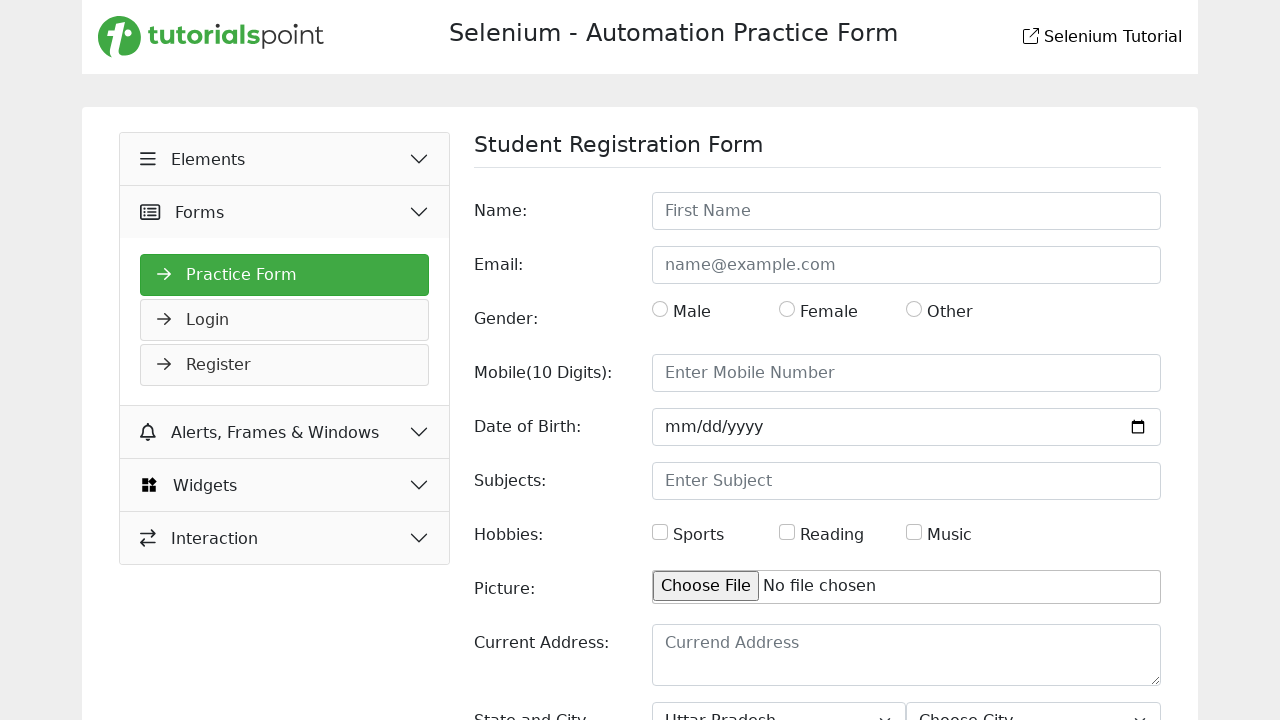

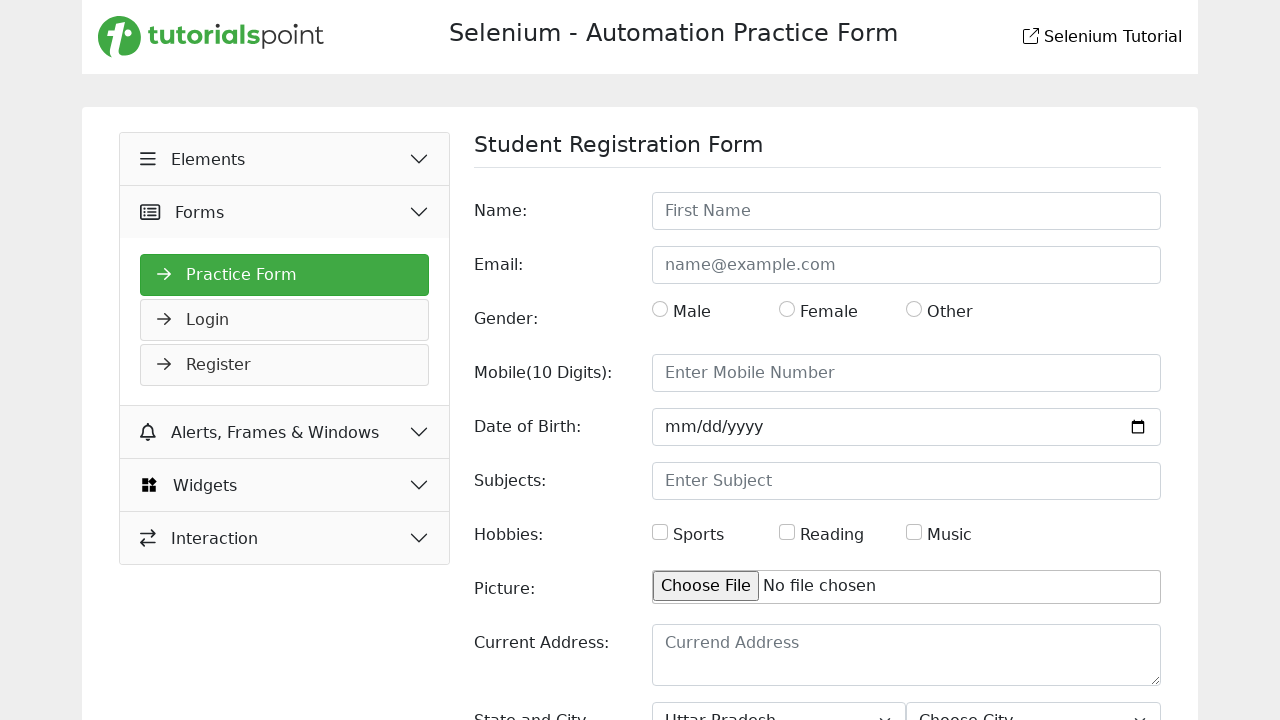